Tests filling a text field, verifying the value, and then clearing it

Starting URL: https://thefreerangetester.github.io/sandbox-automation-testing/

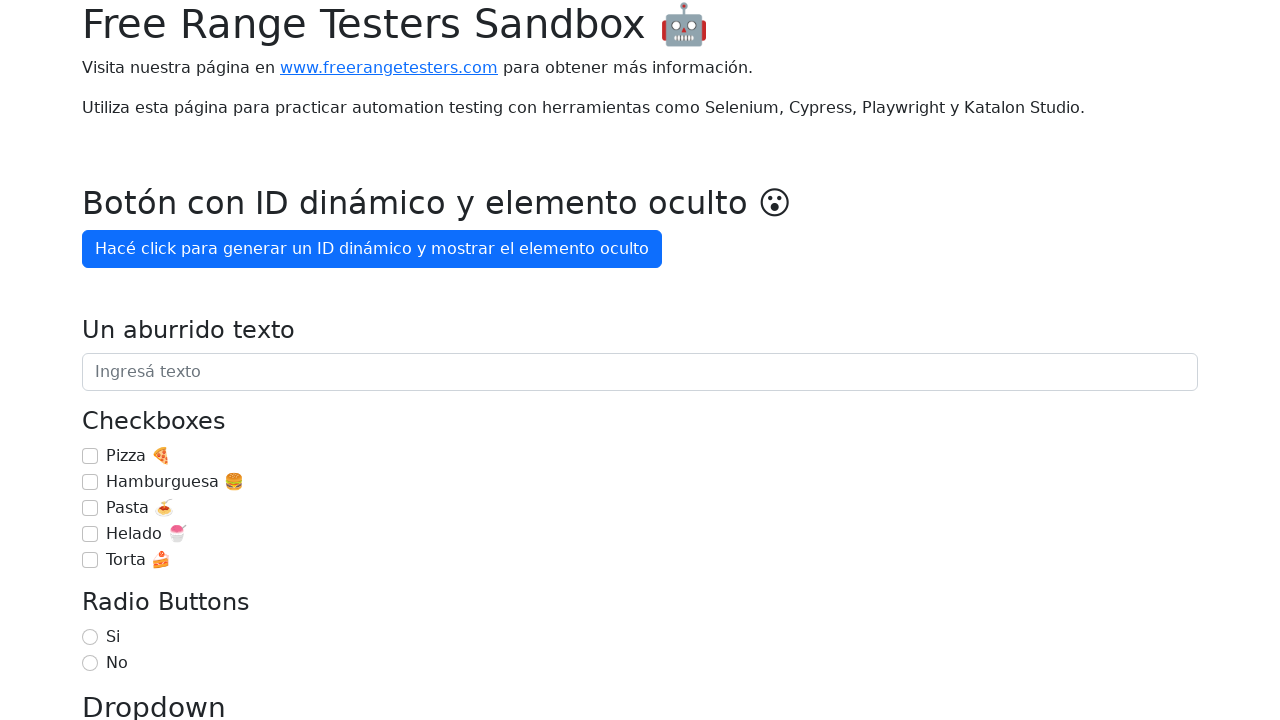

Filled text field with 'Un aburrido texto' on internal:role=textbox[name="Un aburrido texto"i]
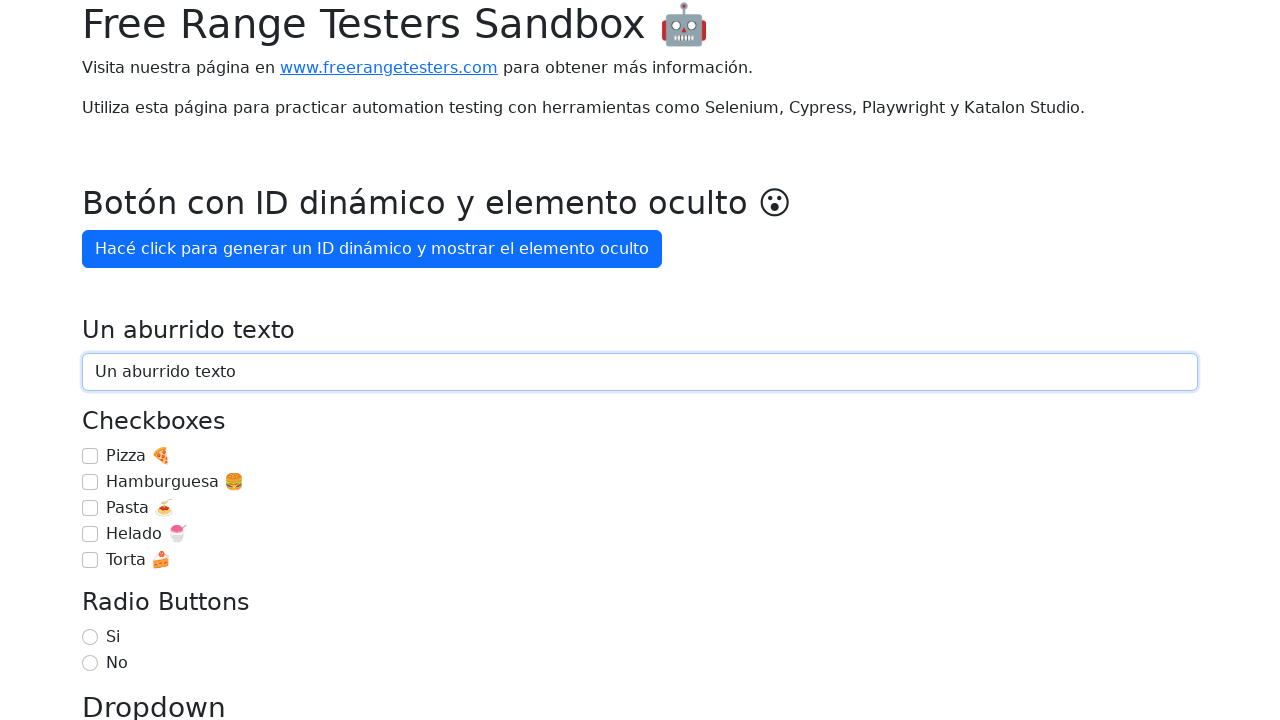

Cleared the text field on internal:role=textbox[name="Un aburrido texto"i]
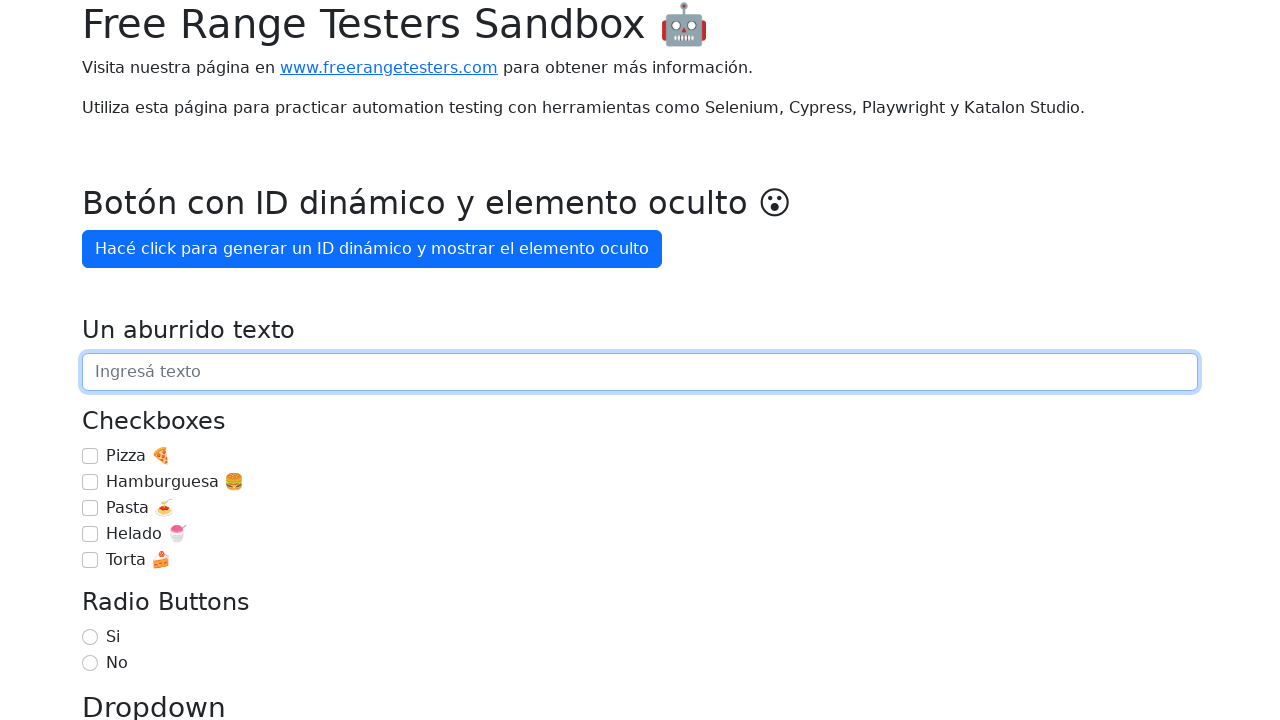

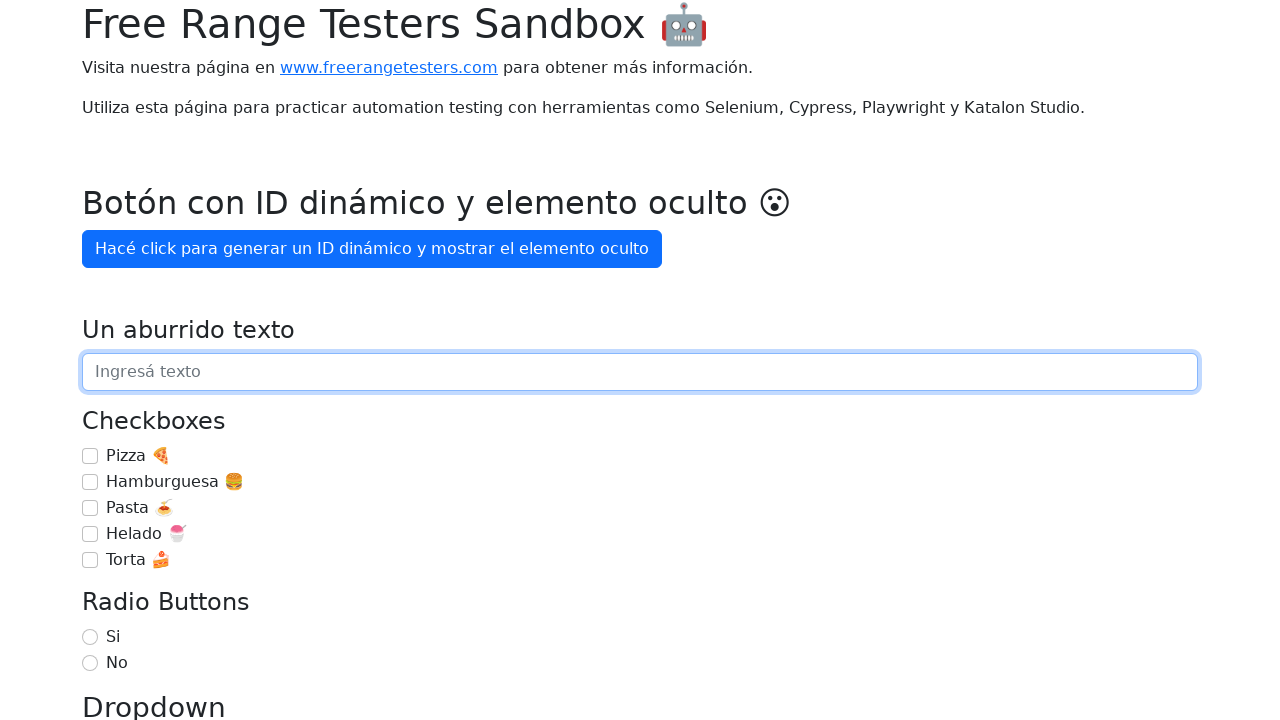